Tests a practice form by filling in name, email, password fields, selecting gender from dropdown, choosing a radio button option, and submitting the form

Starting URL: https://rahulshettyacademy.com/angularpractice/

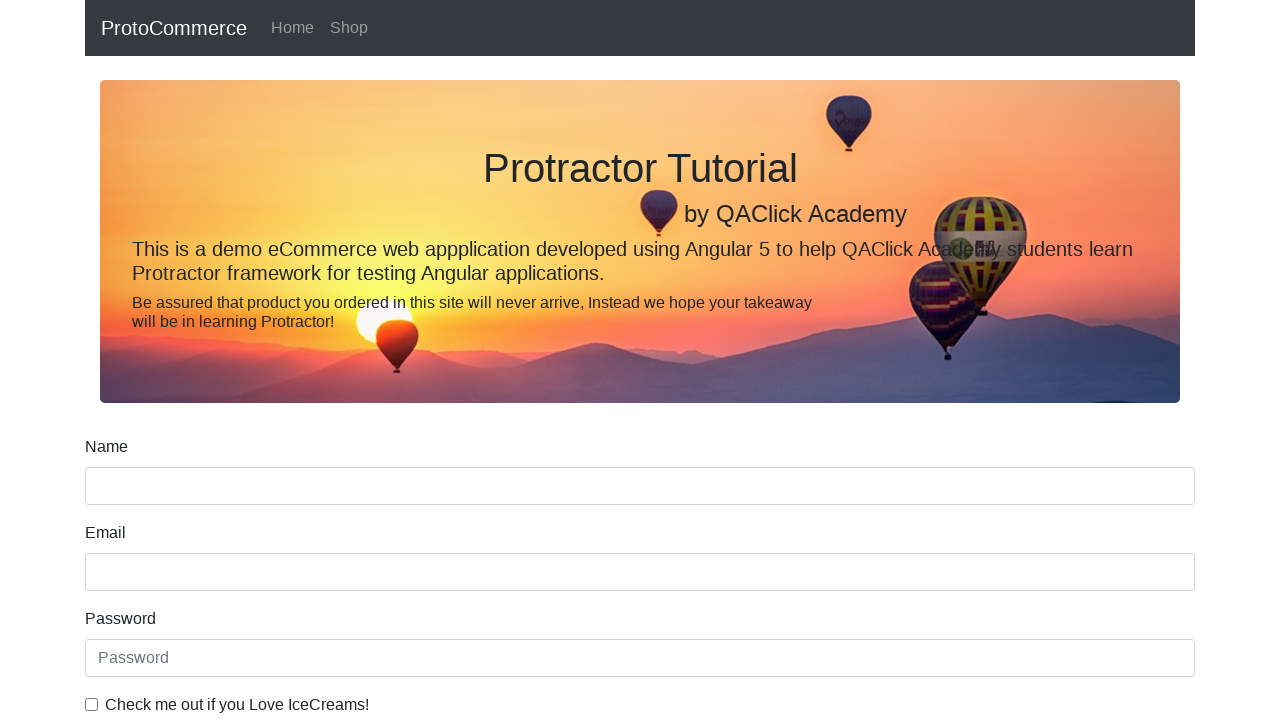

Filled name field with 'Dee' on input[name='name']
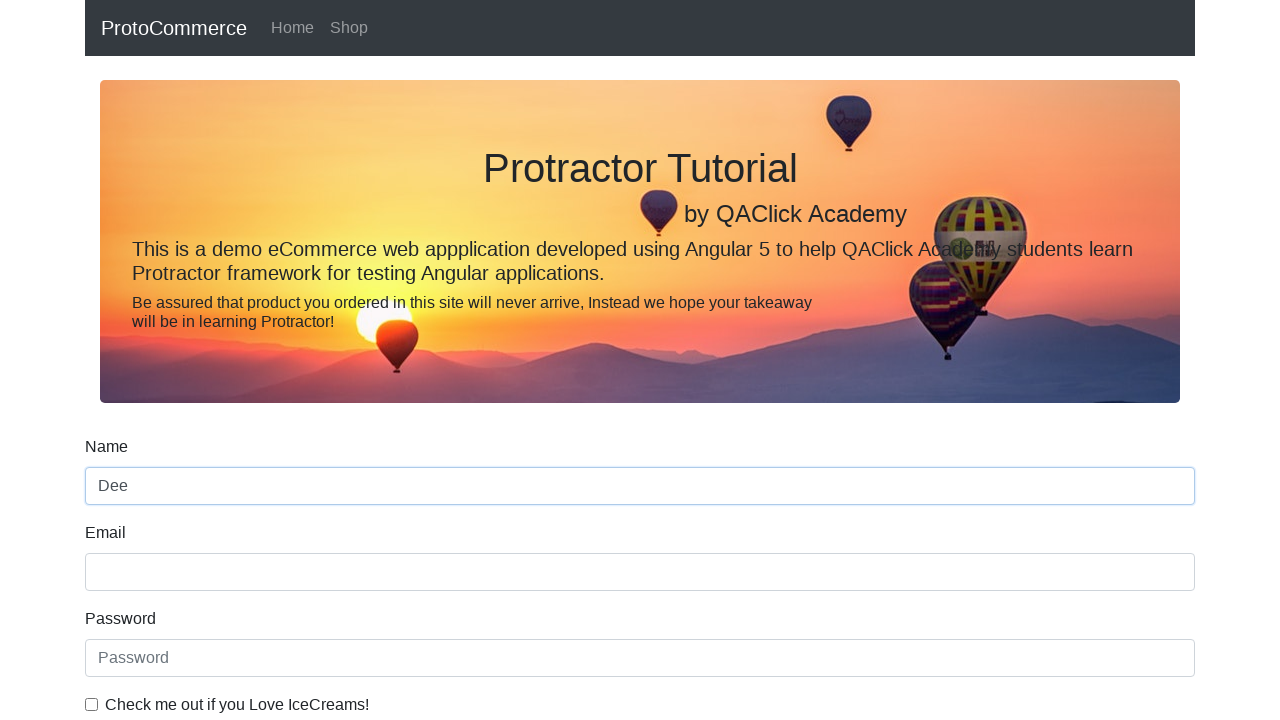

Filled email field with 'dee@gmail.com' on input[name='email']
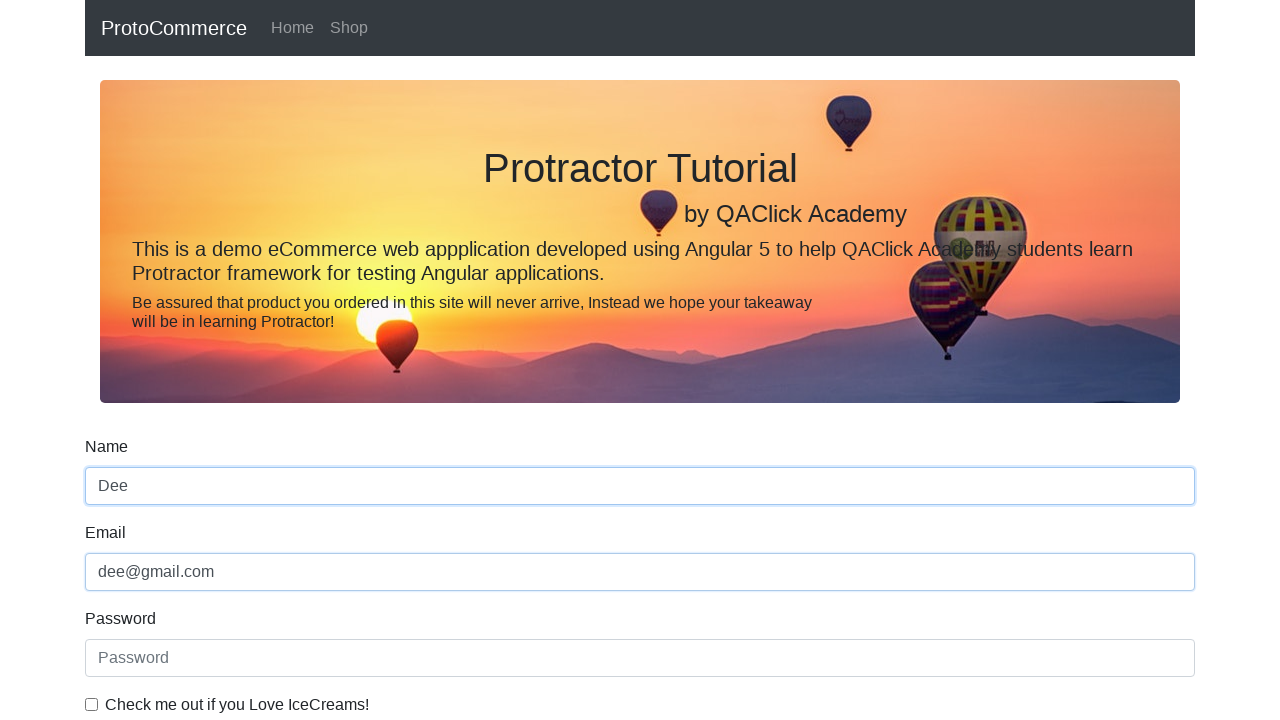

Filled password field with '3456' on #exampleInputPassword1
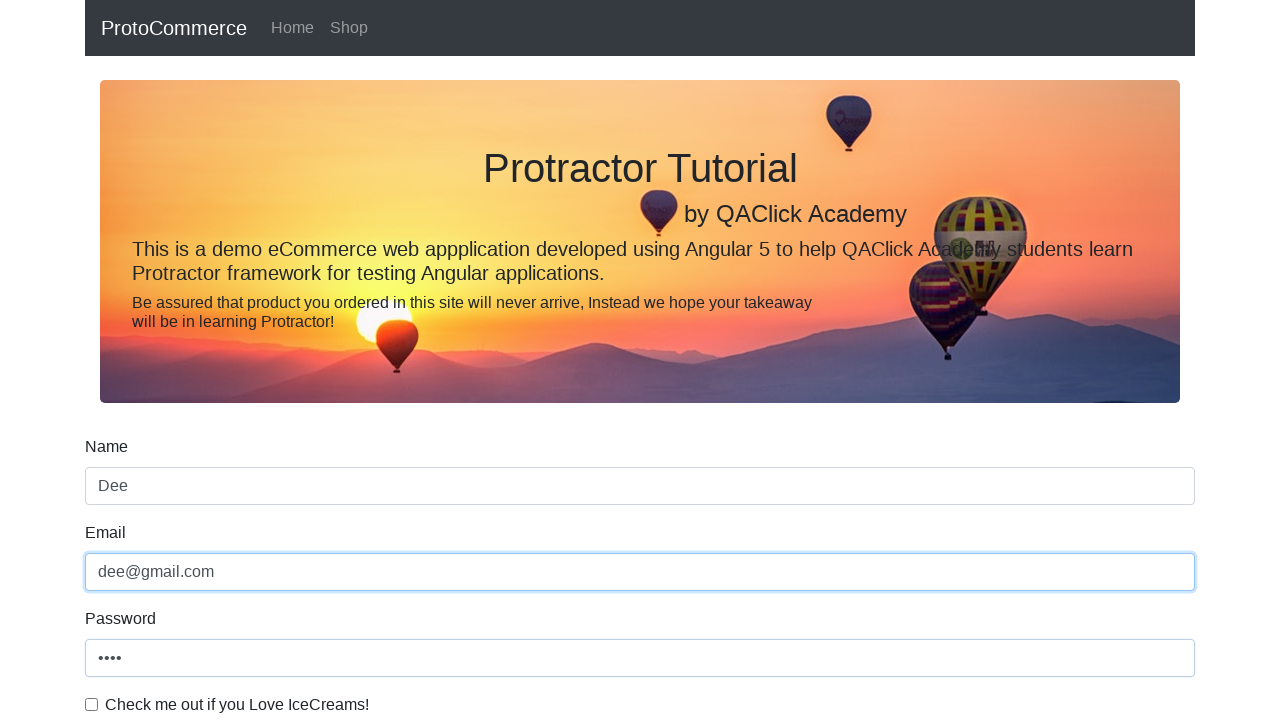

Clicked checkbox to agree to terms at (92, 704) on #exampleCheck1
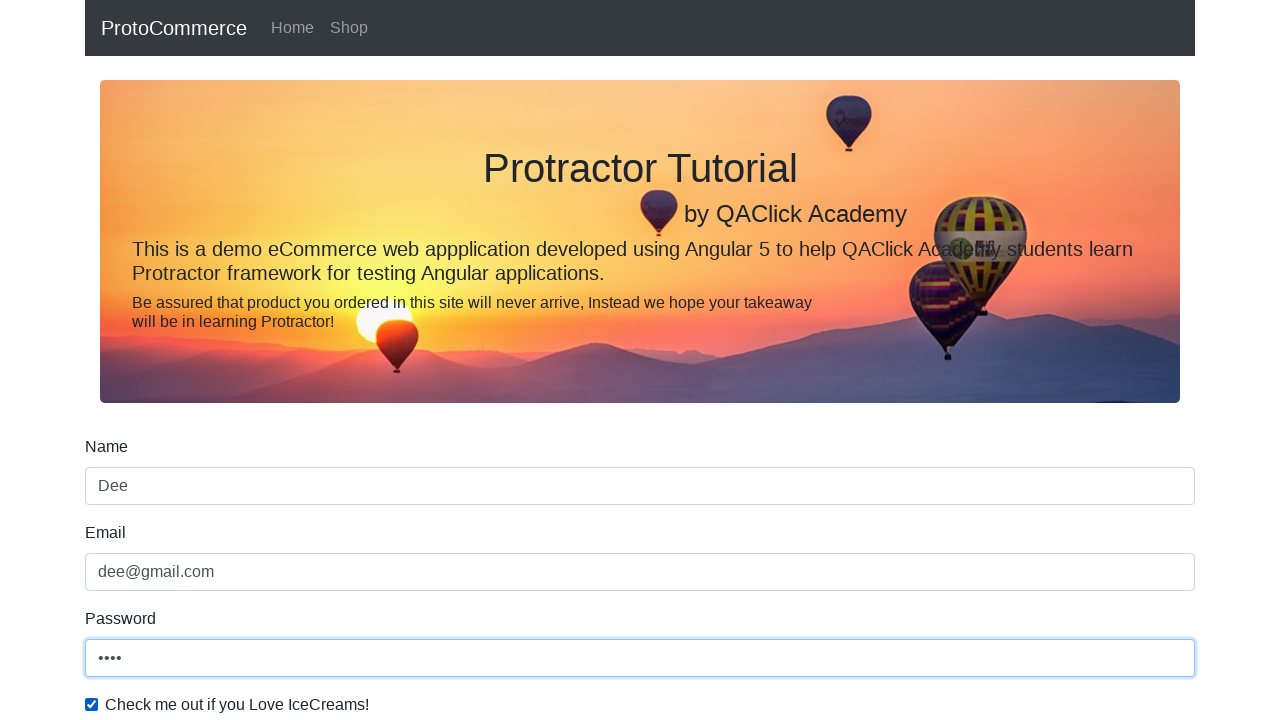

Selected 'Male' from gender dropdown on #exampleFormControlSelect1
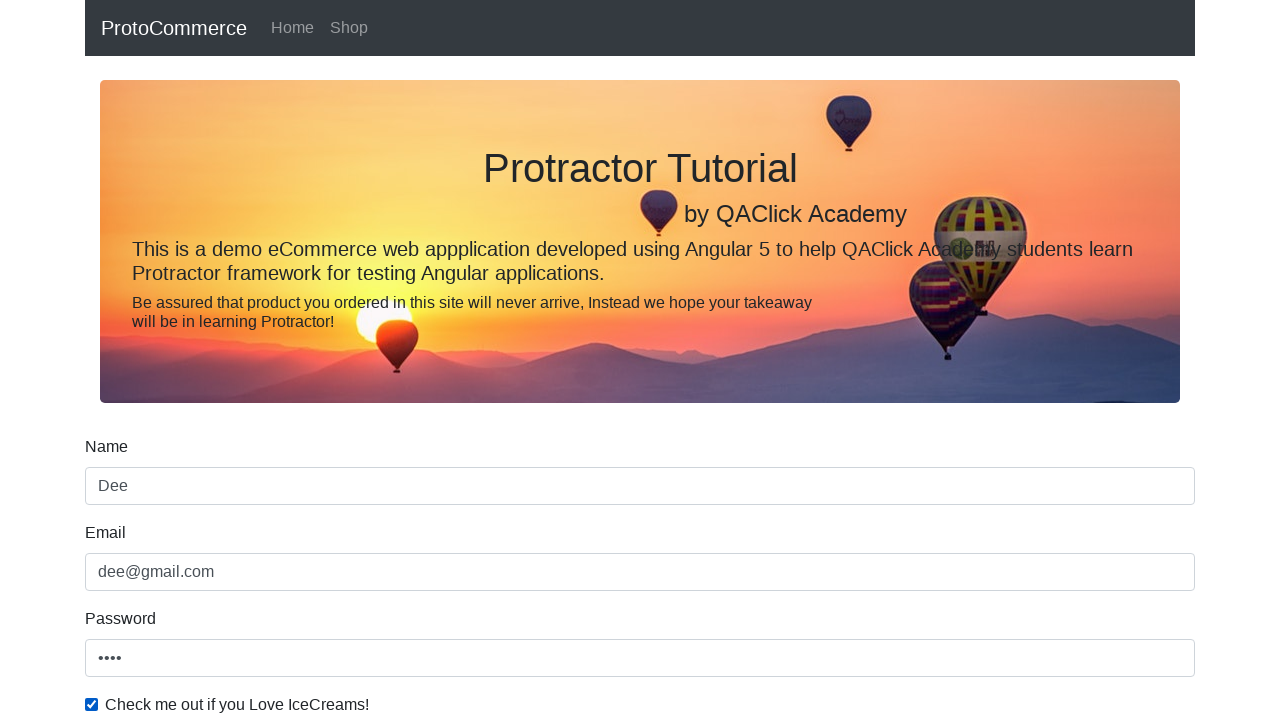

Selected 'Female' from gender dropdown on #exampleFormControlSelect1
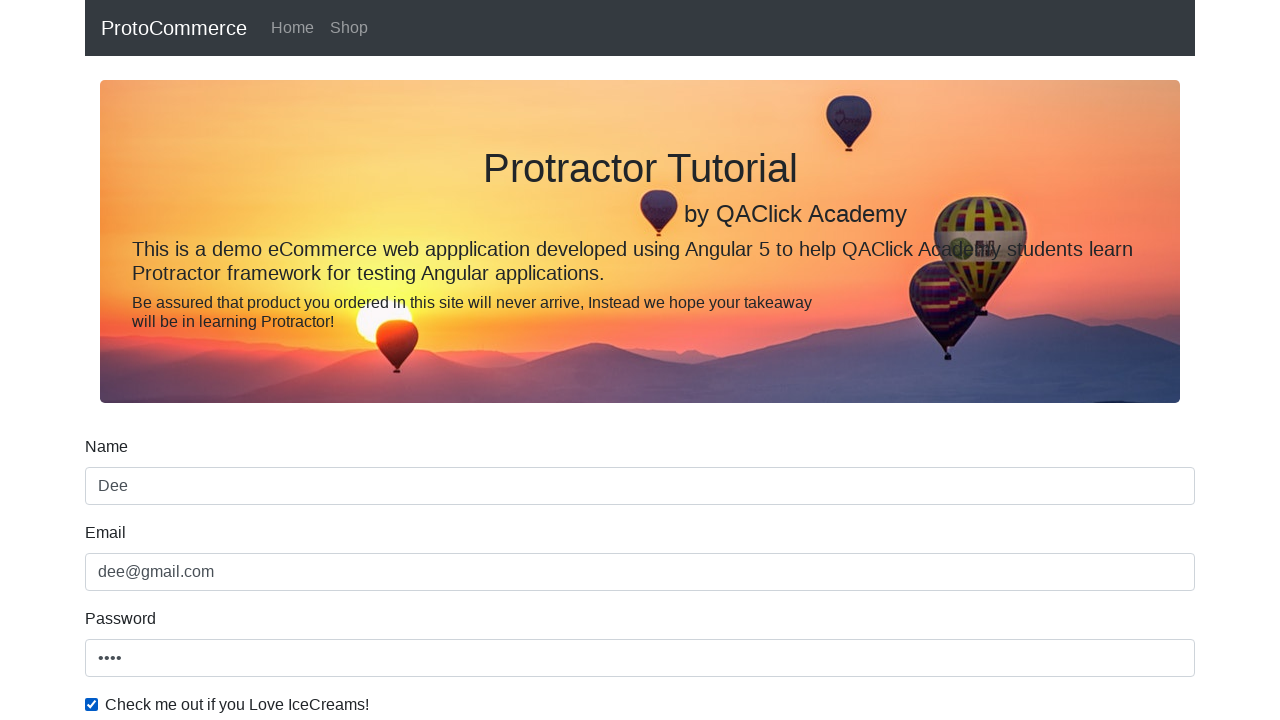

Selected 'Student' radio button option at (238, 360) on #inlineRadio1
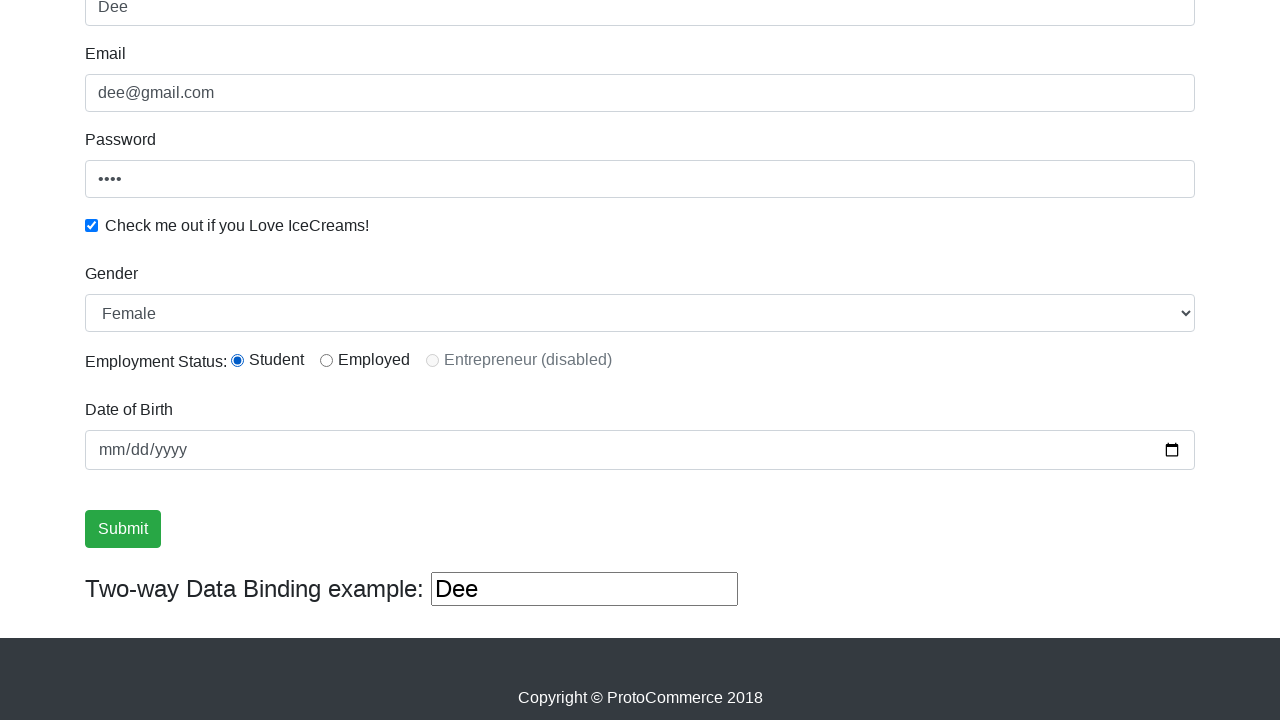

Clicked Submit button to submit the form at (123, 529) on input[value='Submit']
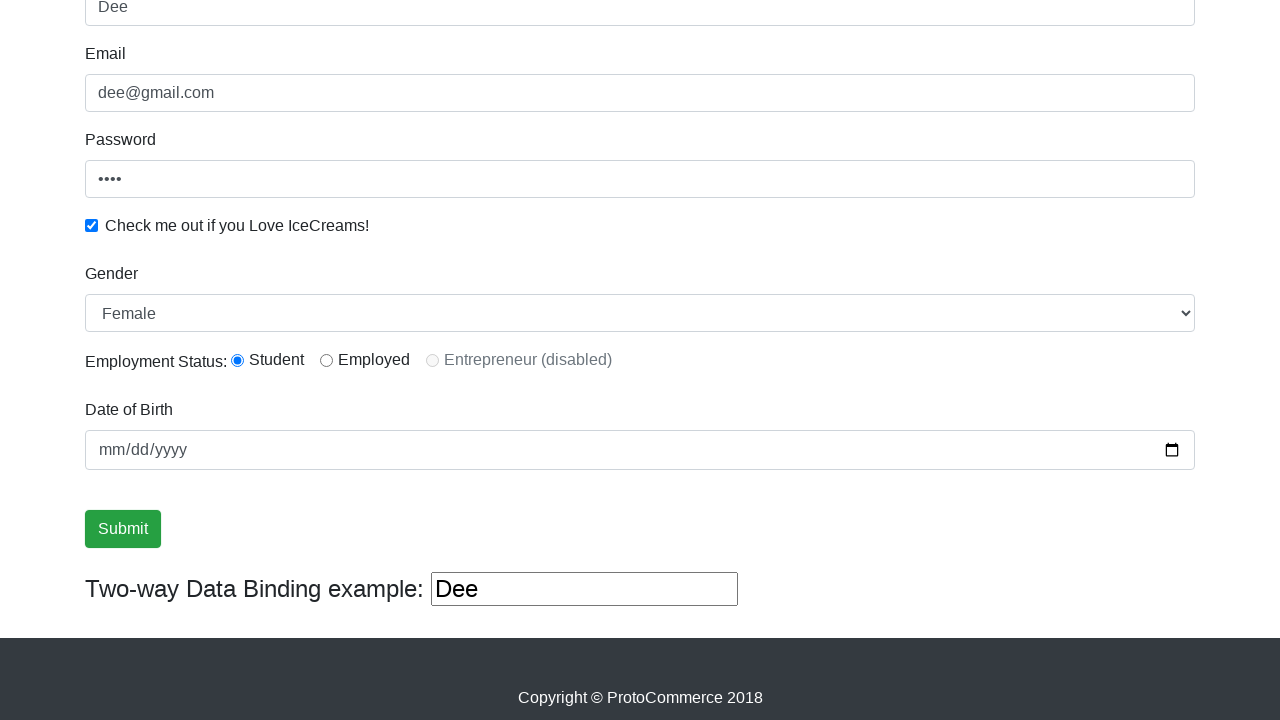

Success alert appeared confirming form submission
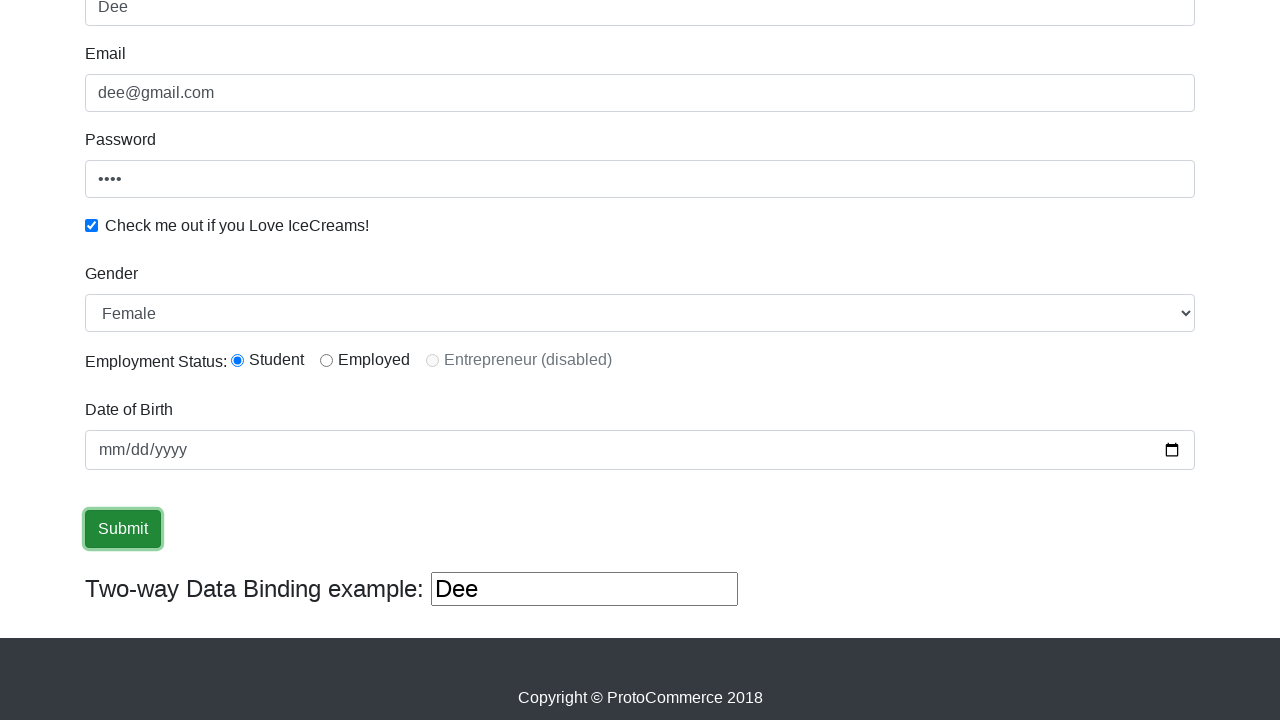

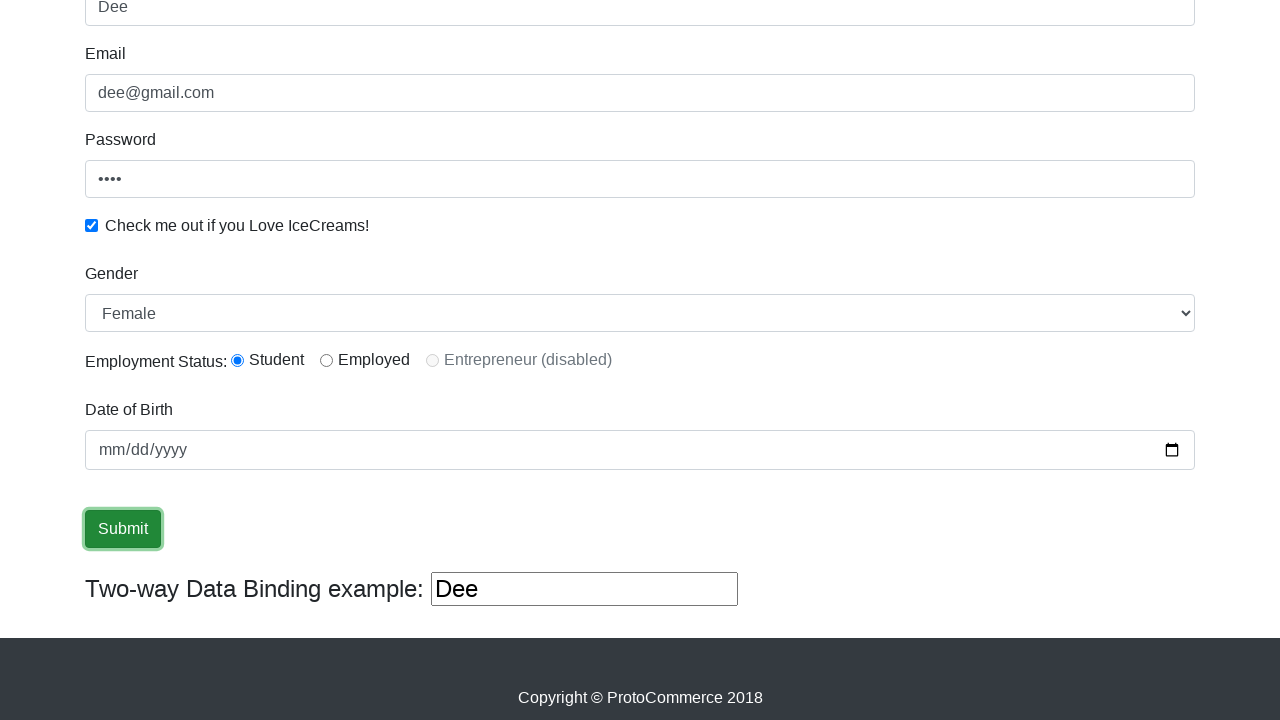